Tests tablet responsiveness by setting viewport to tablet size and verifying the login iframe is still visible.

Starting URL: https://www.mitelcel.com/mitelcel/login

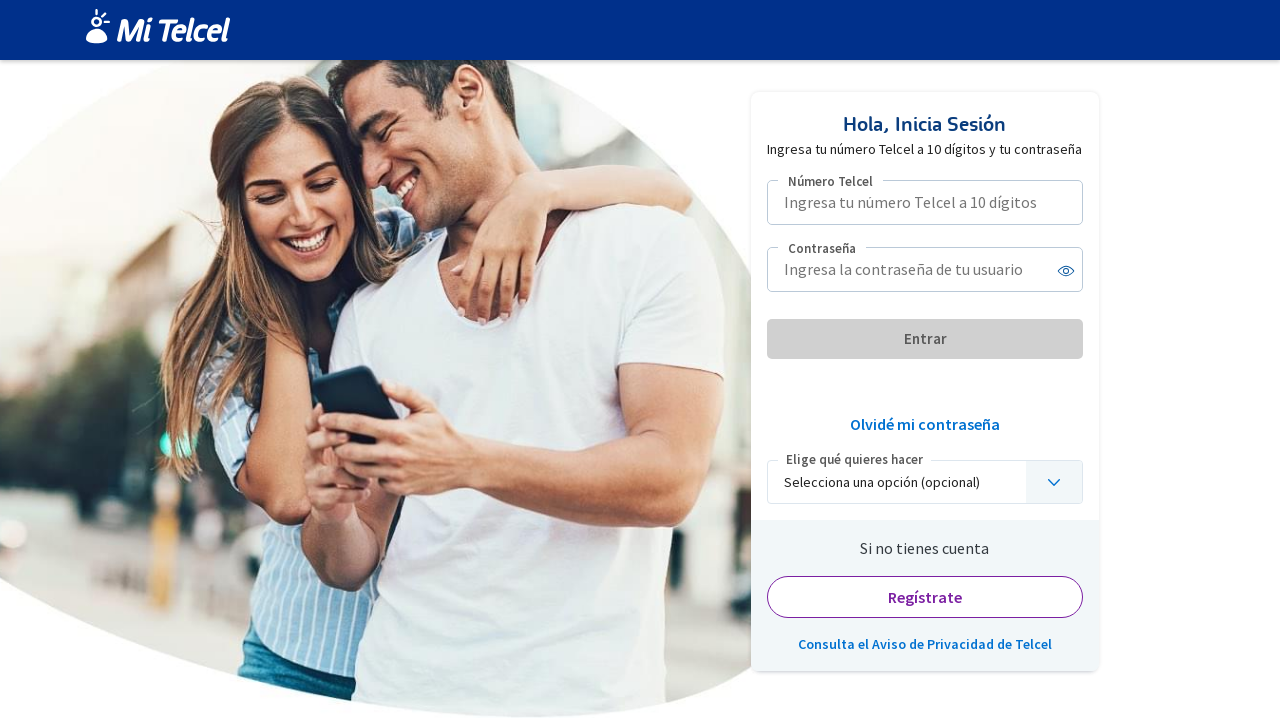

Set viewport to tablet size (768x1024)
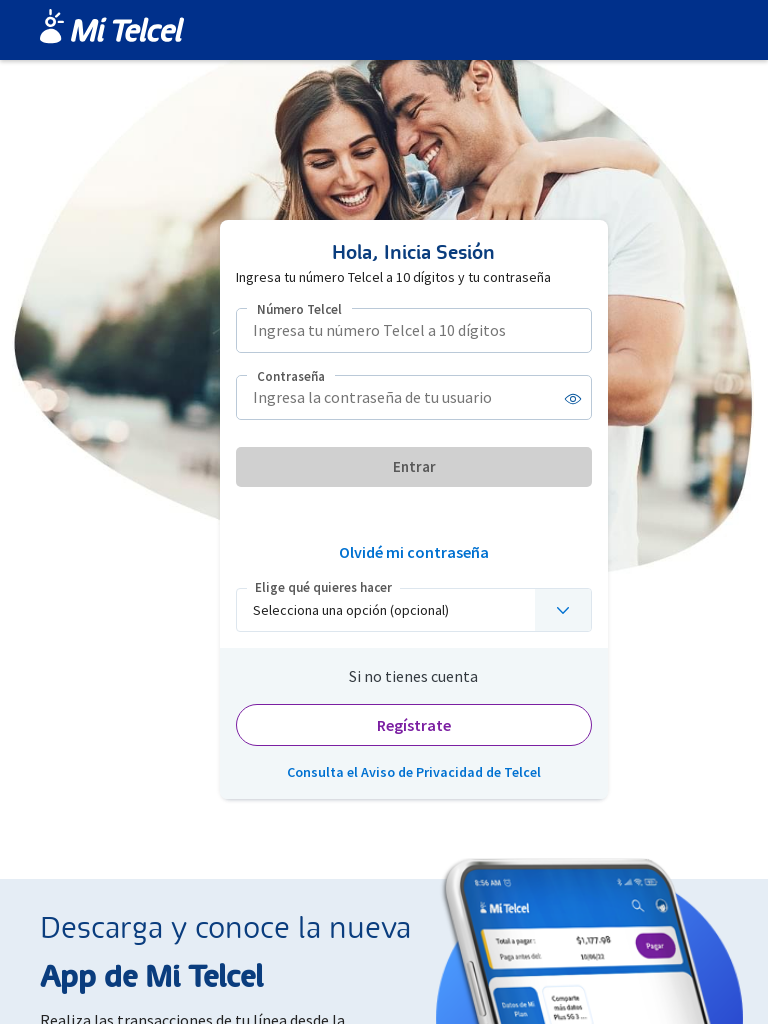

Navigated to Mitelcel login page
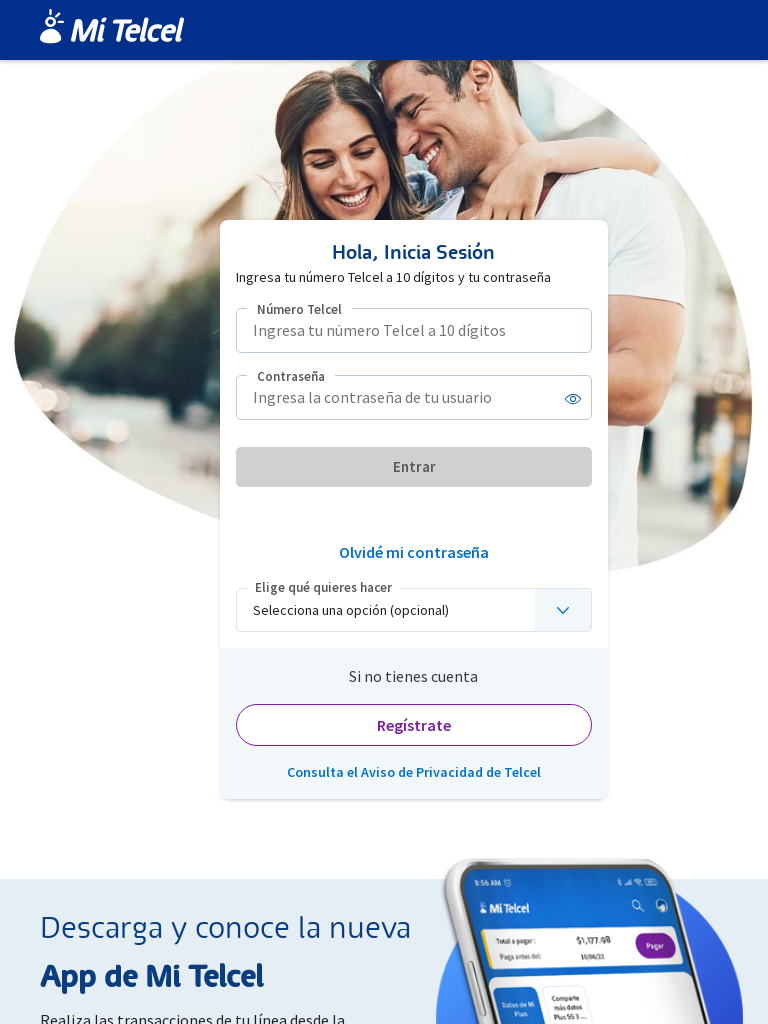

Login iframe is visible on tablet viewport
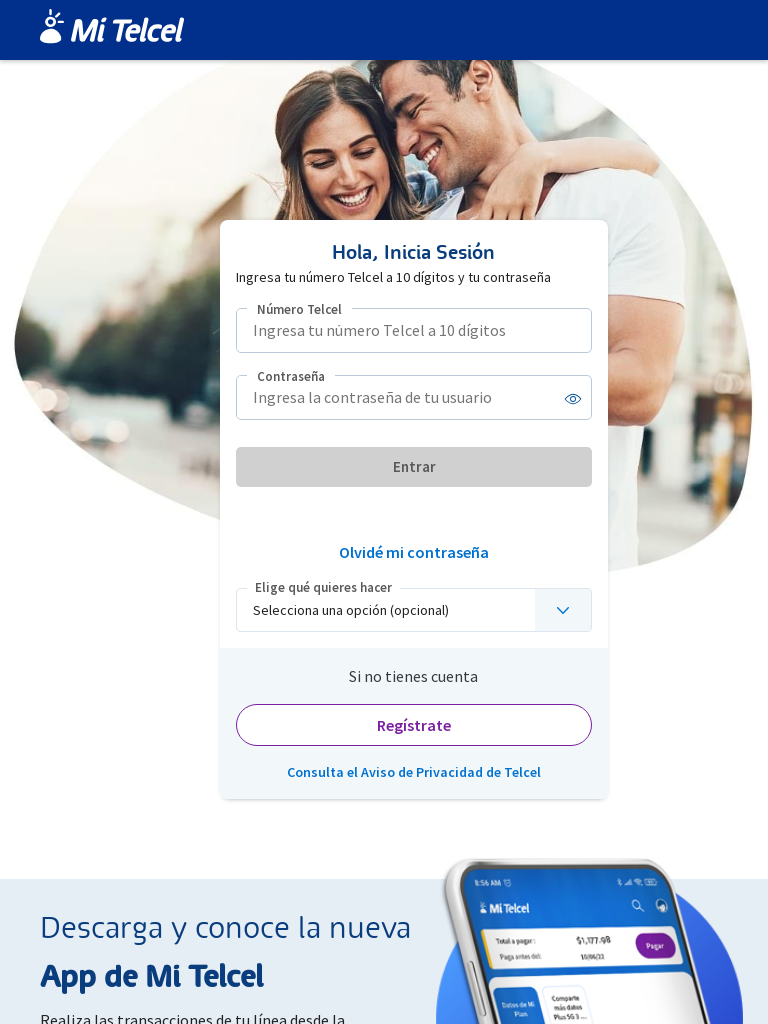

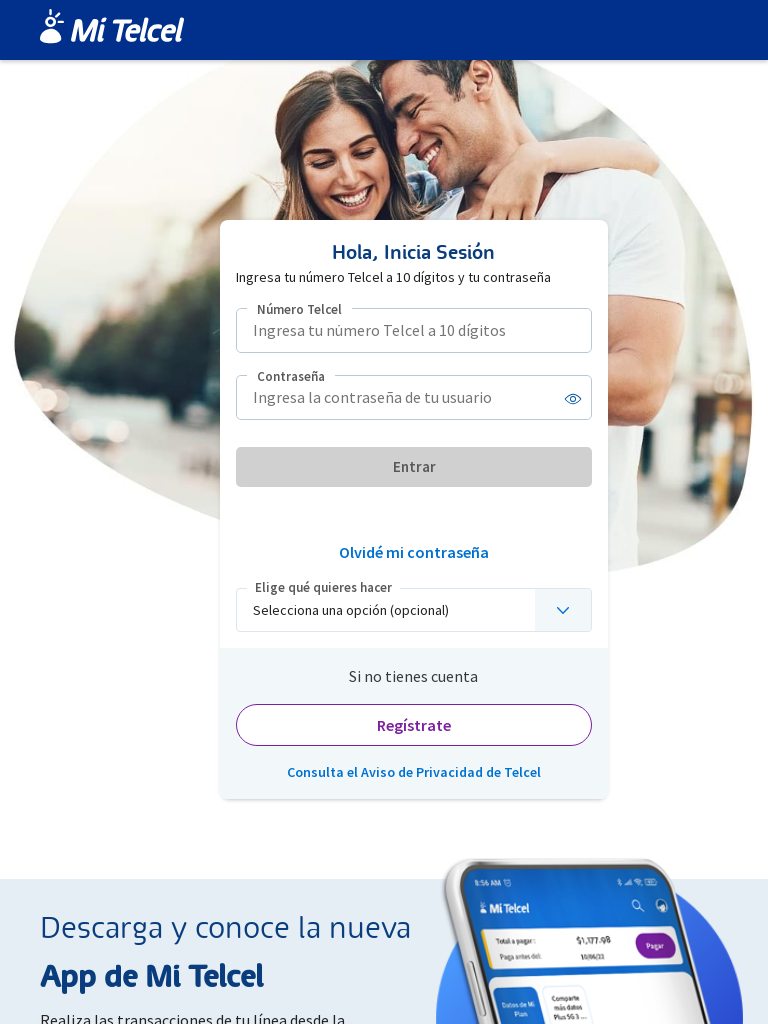